Tests accepting a JavaScript alert by clicking a button that triggers an alert, accepting it, and verifying the result message displays "You successfully clicked an alert"

Starting URL: https://testcenter.techproeducation.com/index.php?page=javascript-alerts

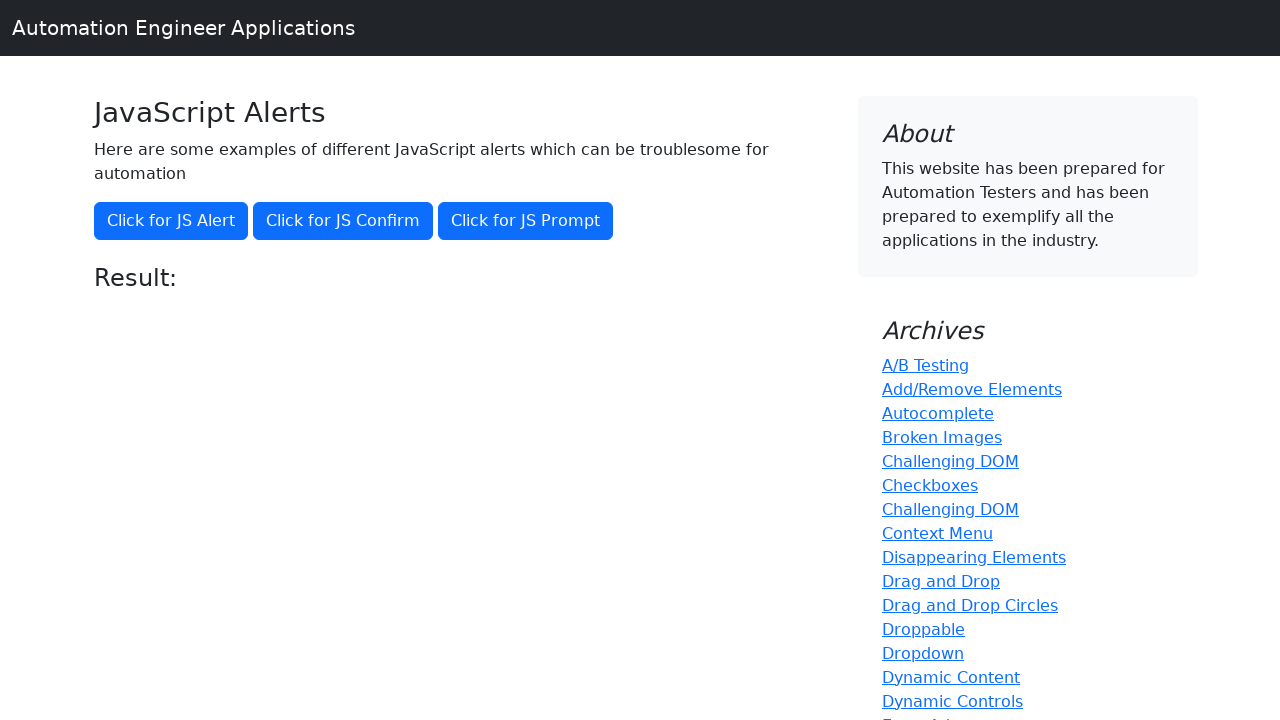

Clicked button to trigger JavaScript alert at (171, 221) on xpath=//*[text()='Click for JS Alert']
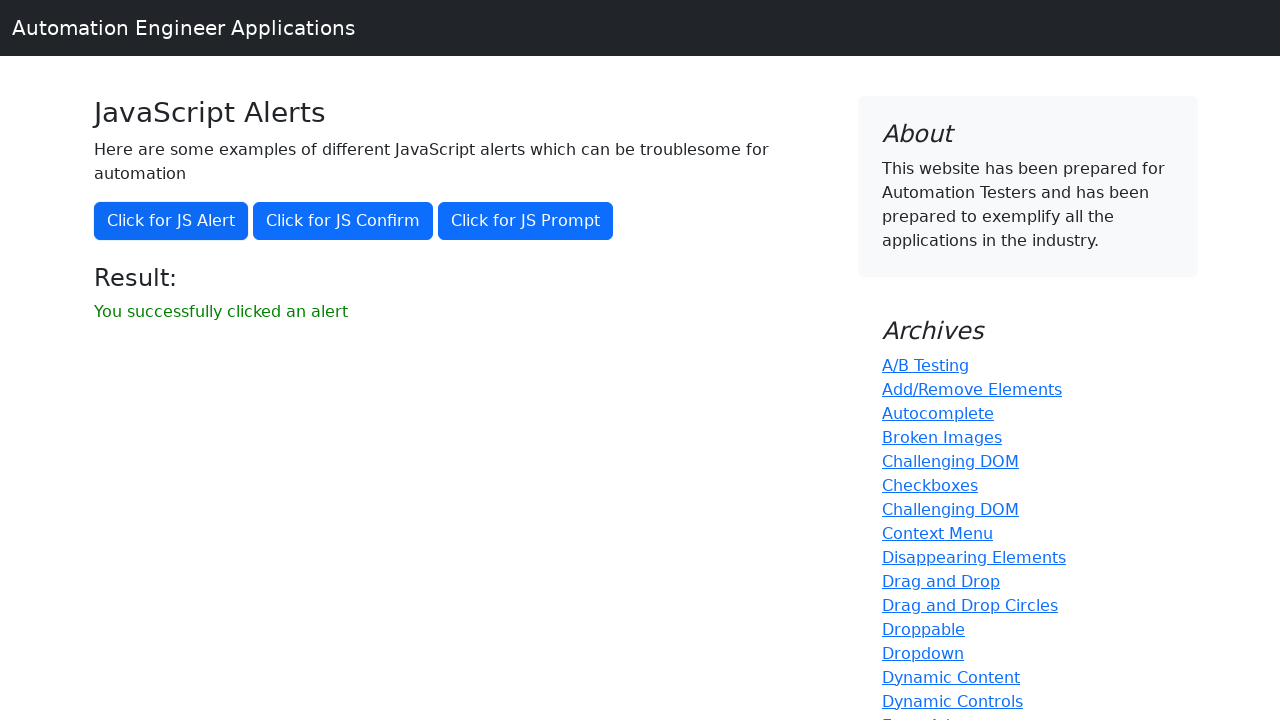

Set up dialog handler to accept alert
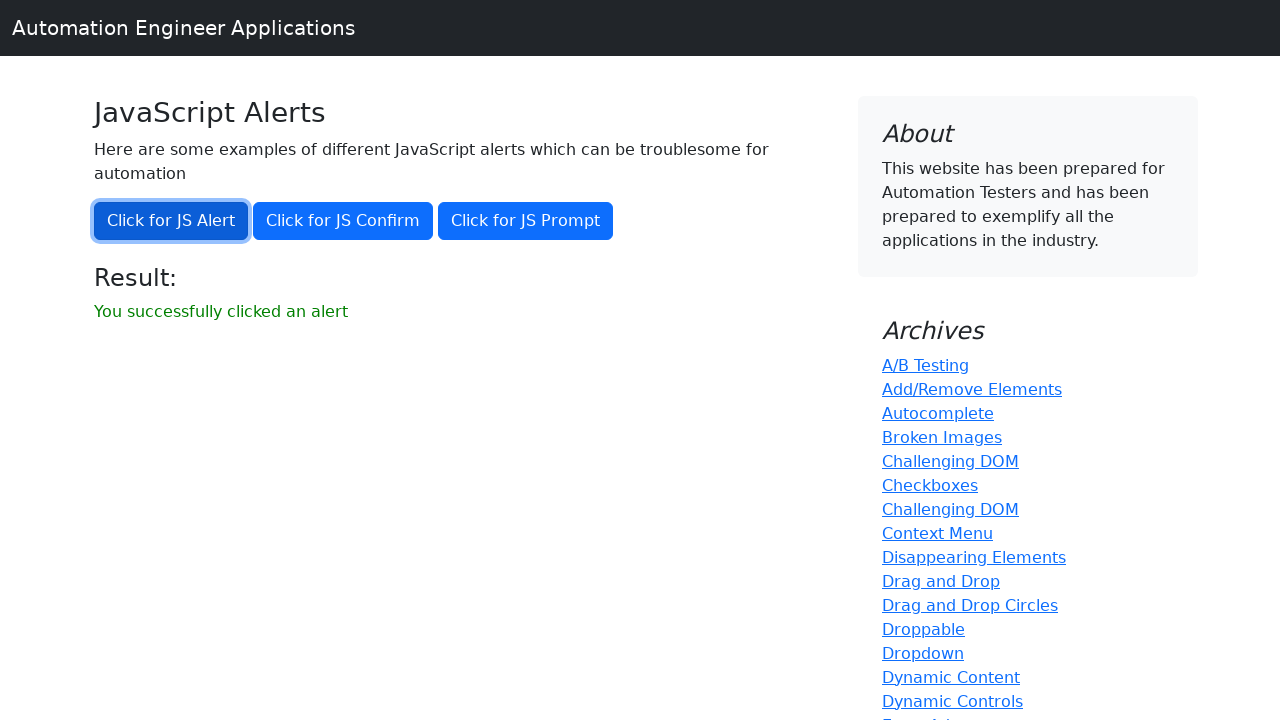

Result message element loaded after accepting alert
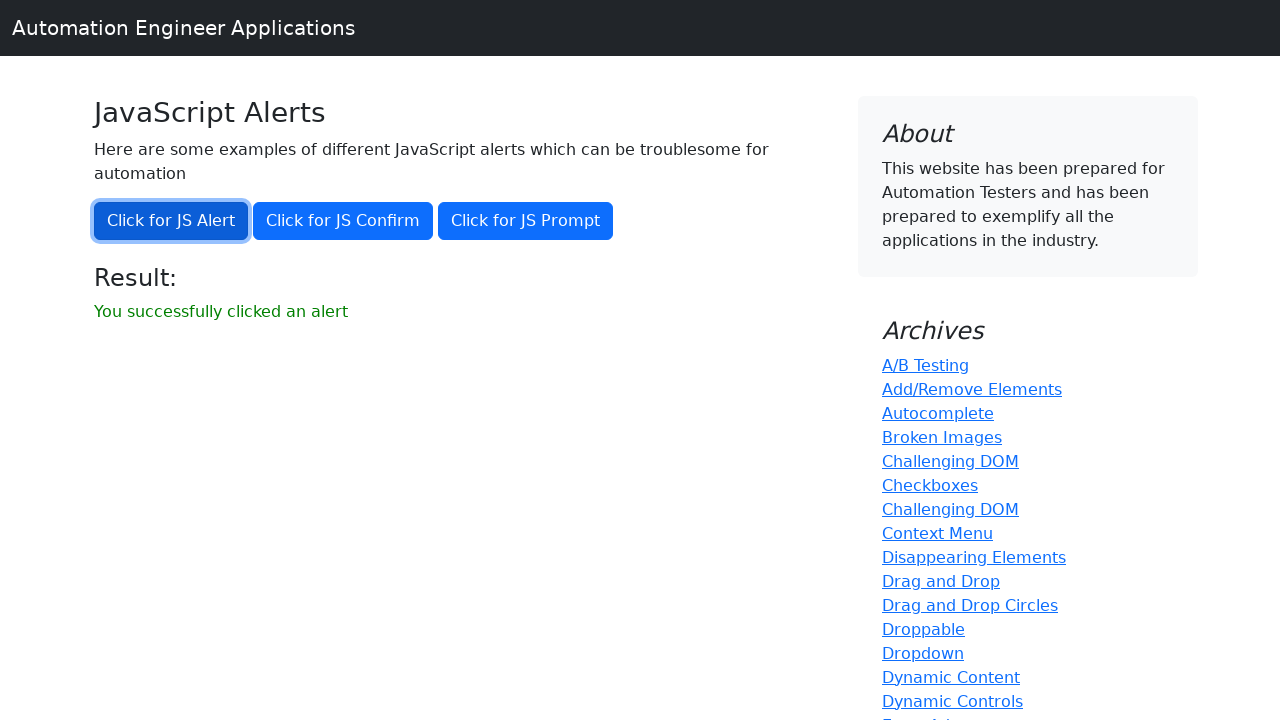

Retrieved result message text content
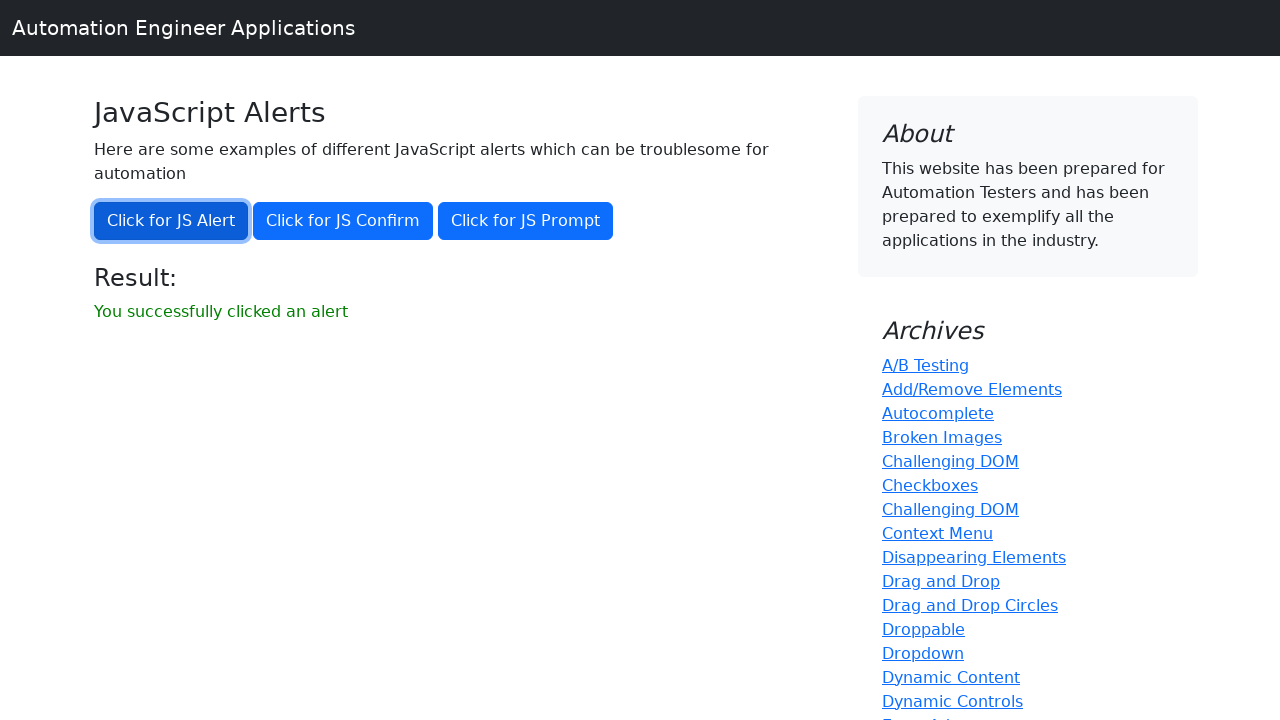

Verified result message: 'You successfully clicked an alert'
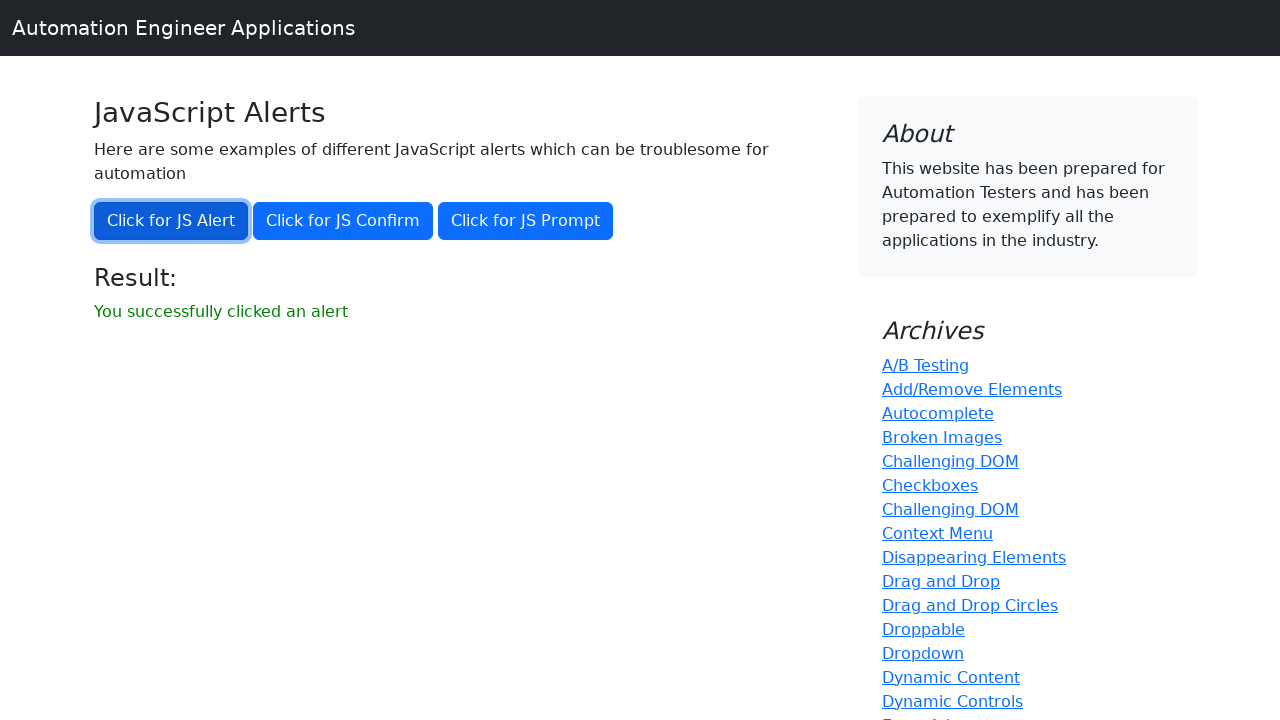

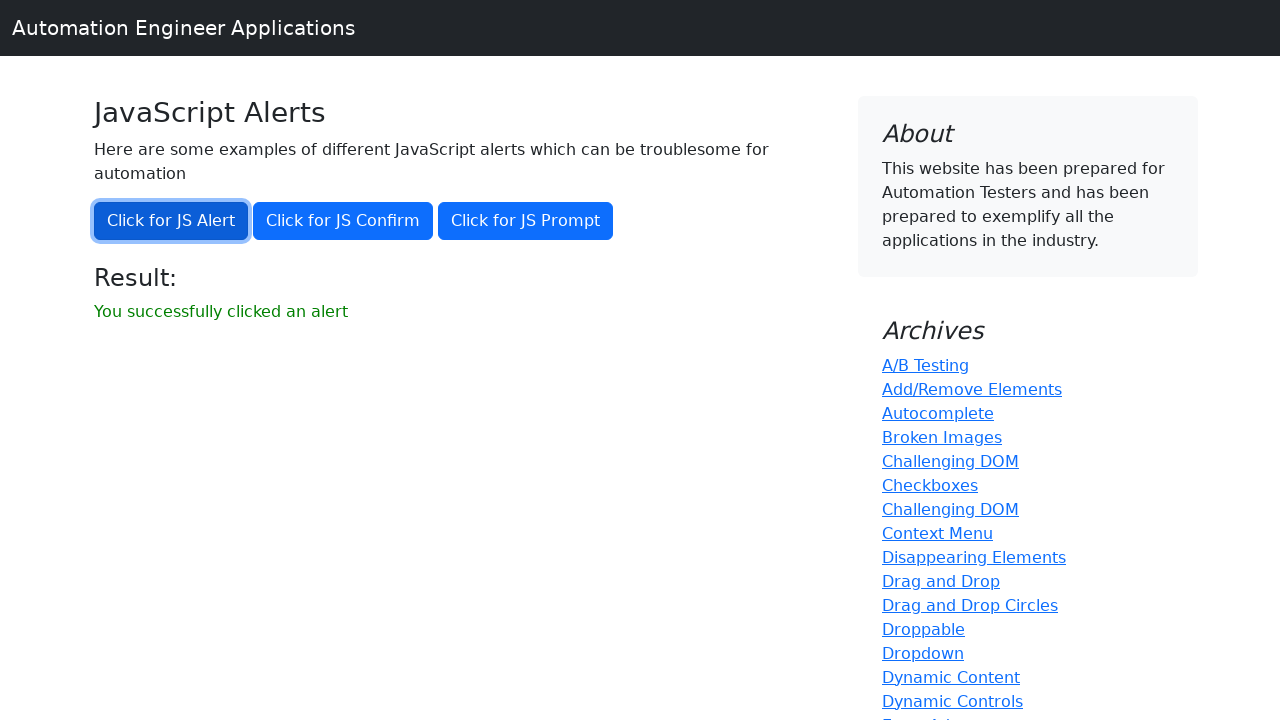